Navigates to multiple YouTube videos and verifies that the view count element is visible on each video page

Starting URL: https://www.youtube.com/watch?v=ayemJLeE55c

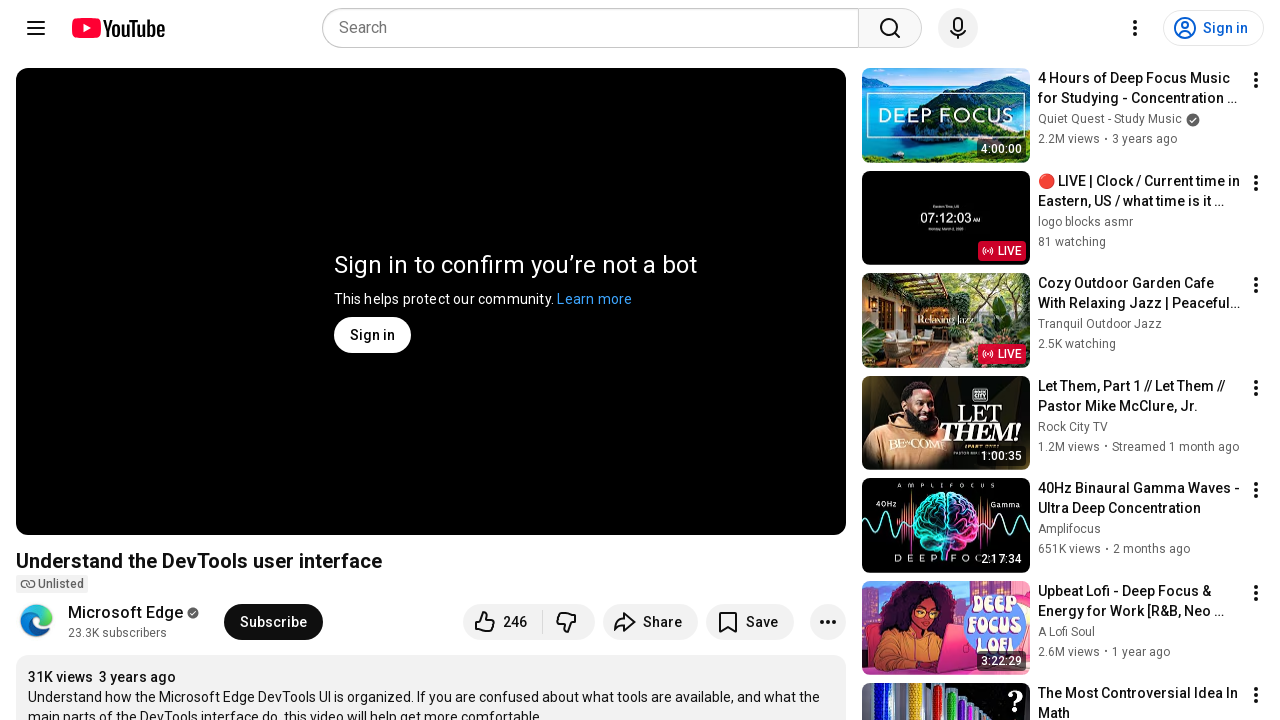

Waited for view count element to be attached on initial video (ayemJLeE55c)
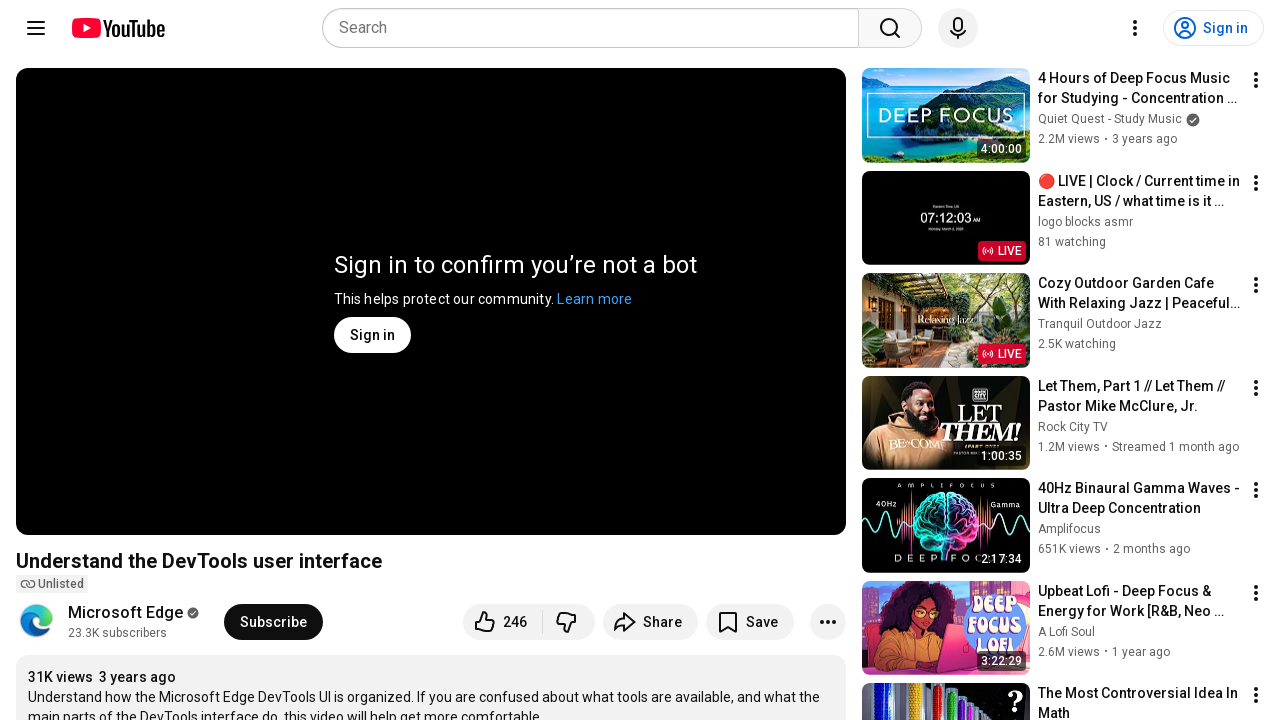

Navigated to YouTube video niG_Ck6E5L8
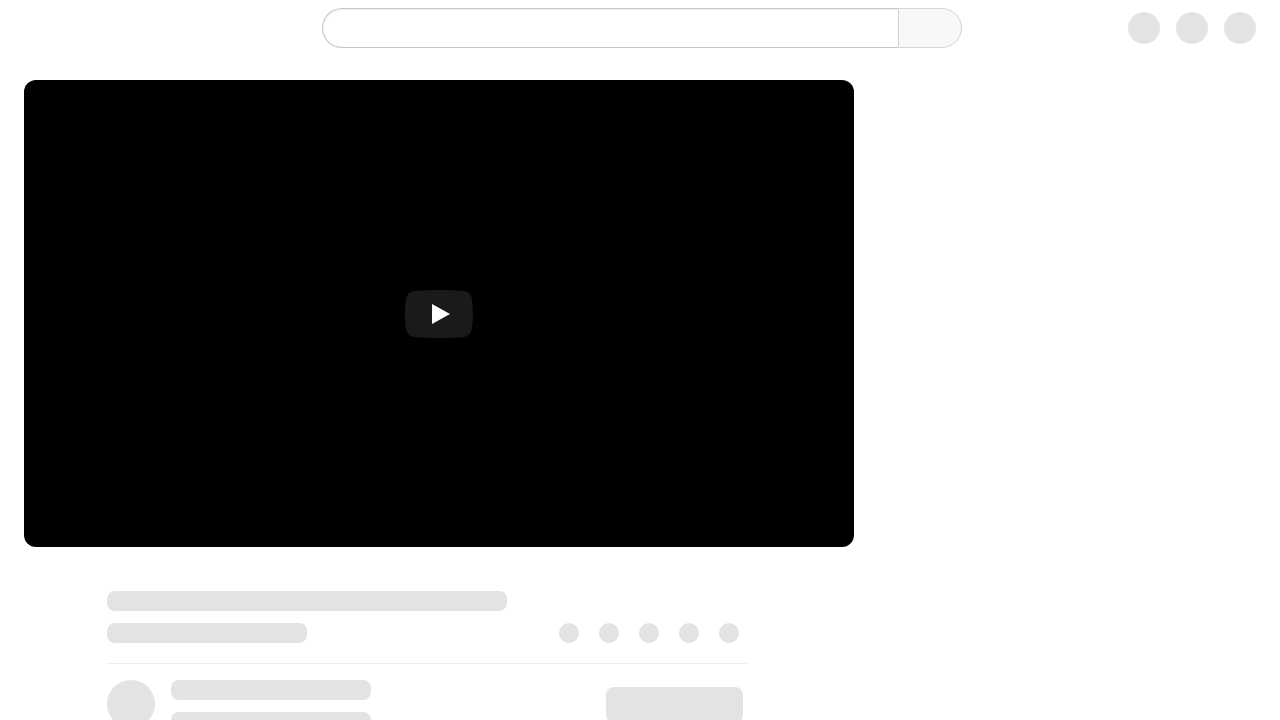

Verified view count element is visible on video niG_Ck6E5L8
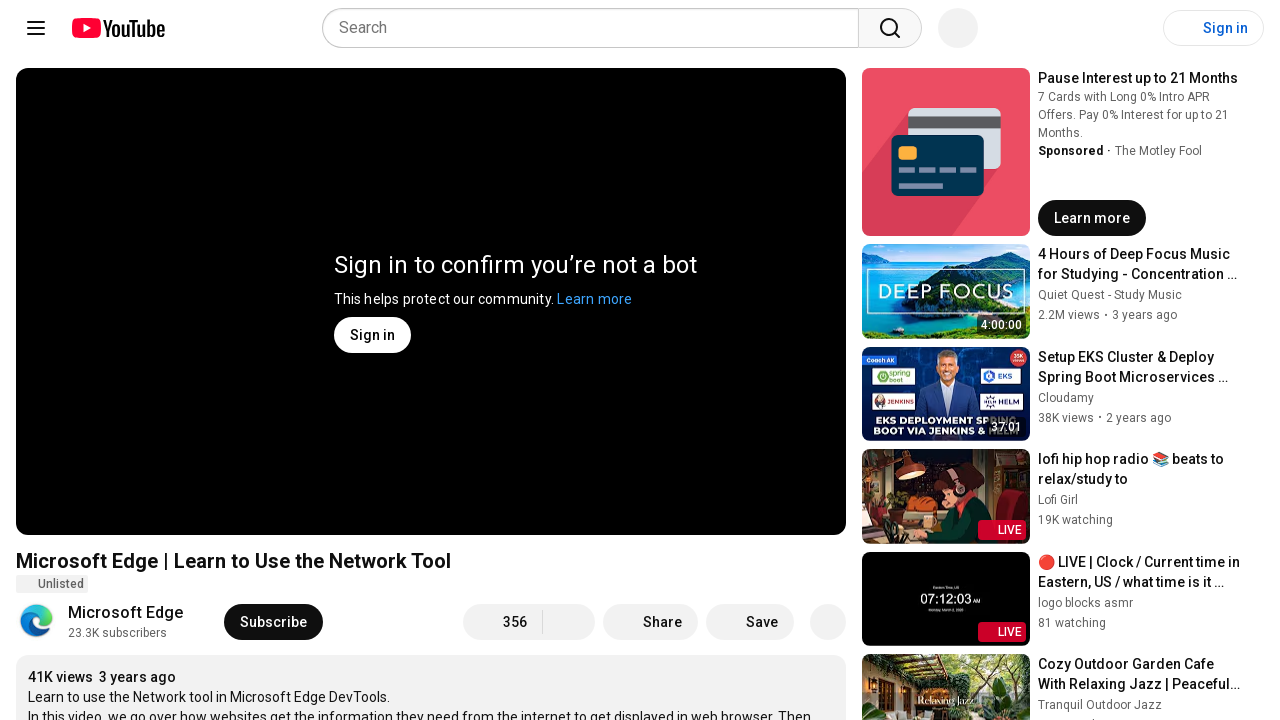

Navigated to YouTube video QcAnrbfJN0s
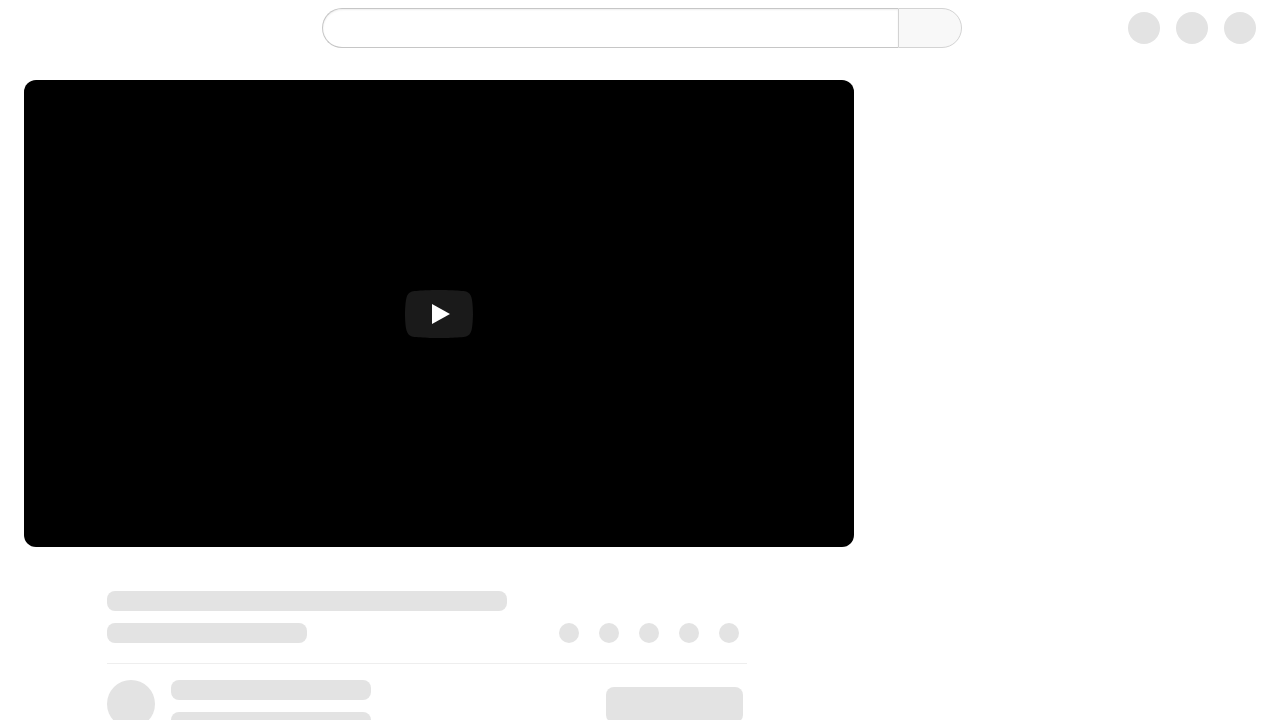

Verified view count element is visible on video QcAnrbfJN0s
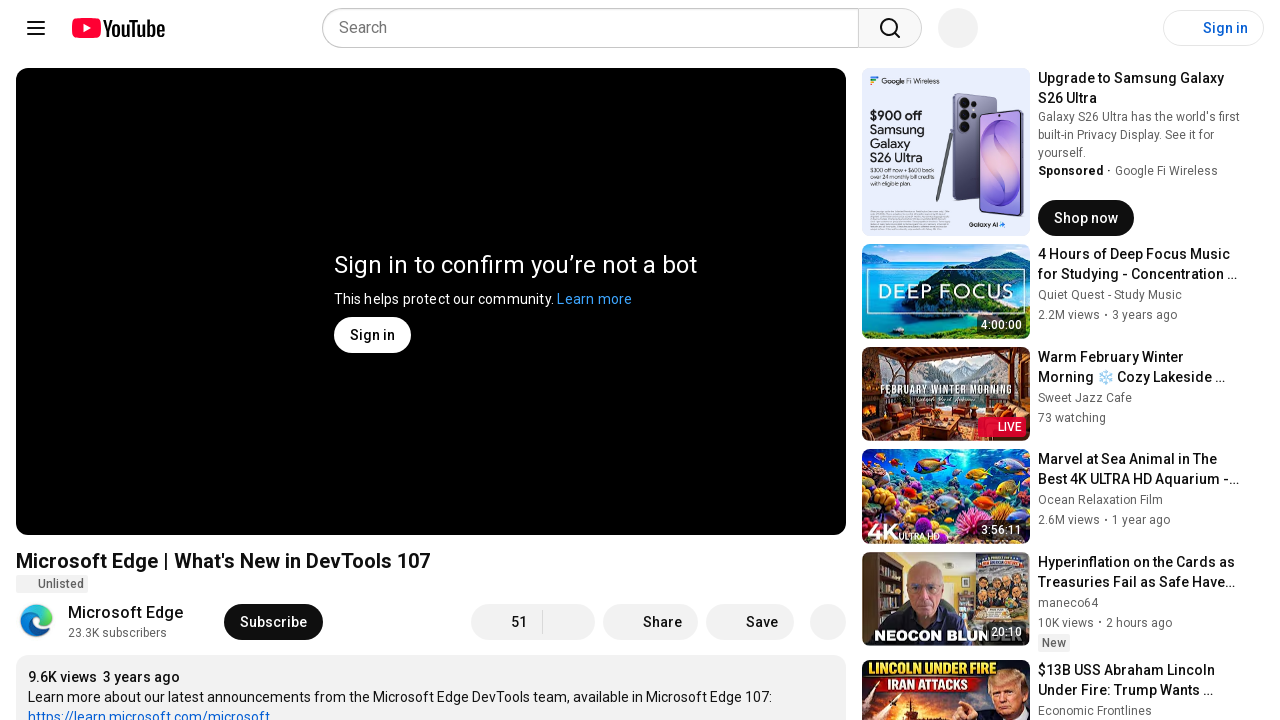

Navigated to YouTube video 2fuTHag4EOw
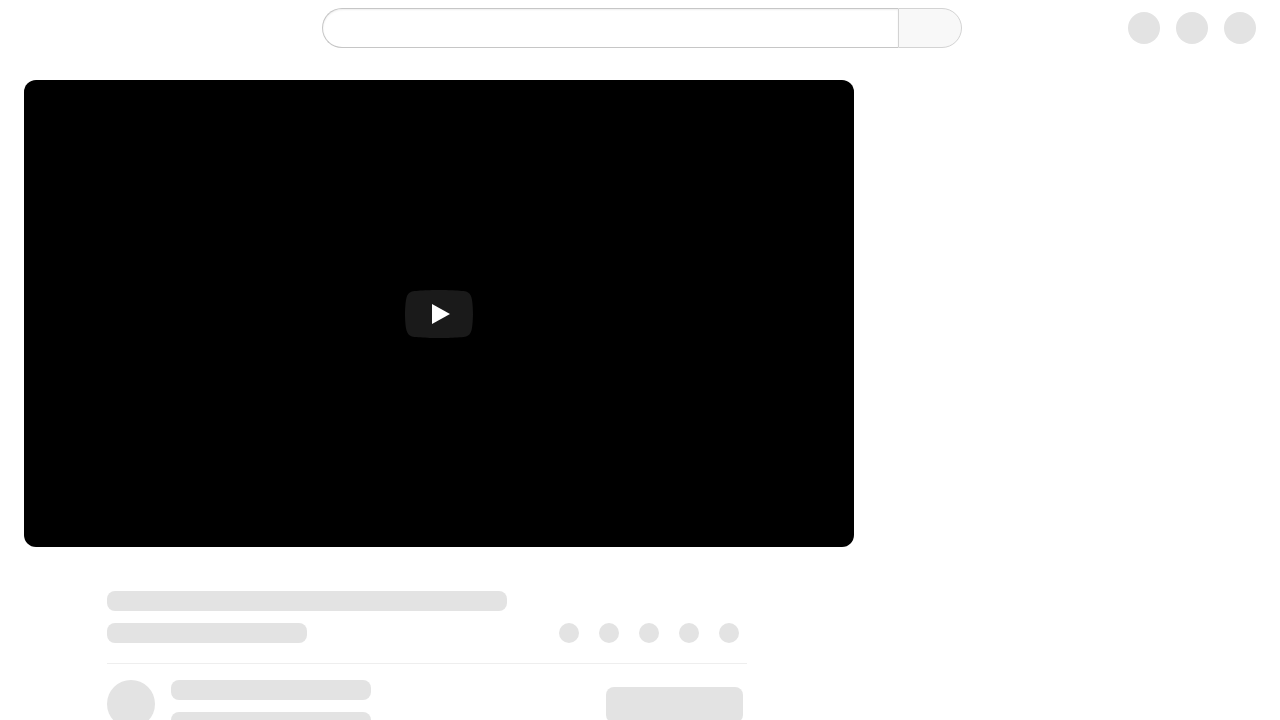

Verified view count element is visible on video 2fuTHag4EOw
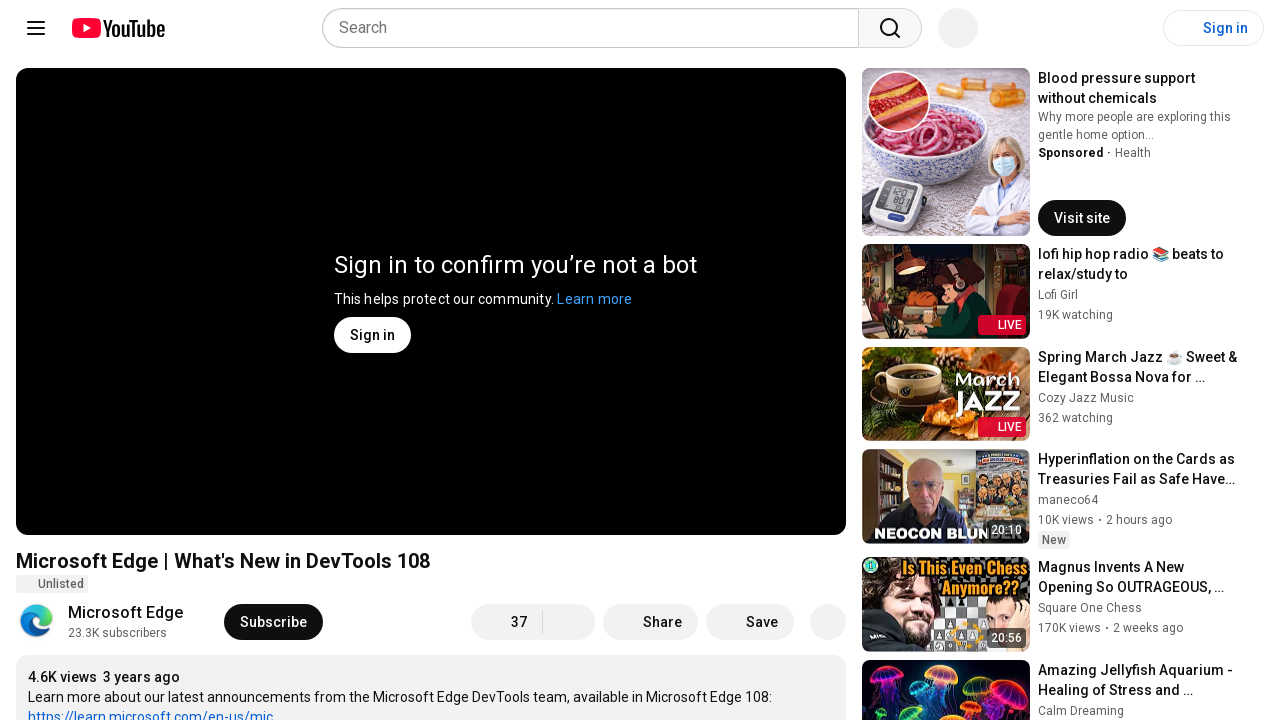

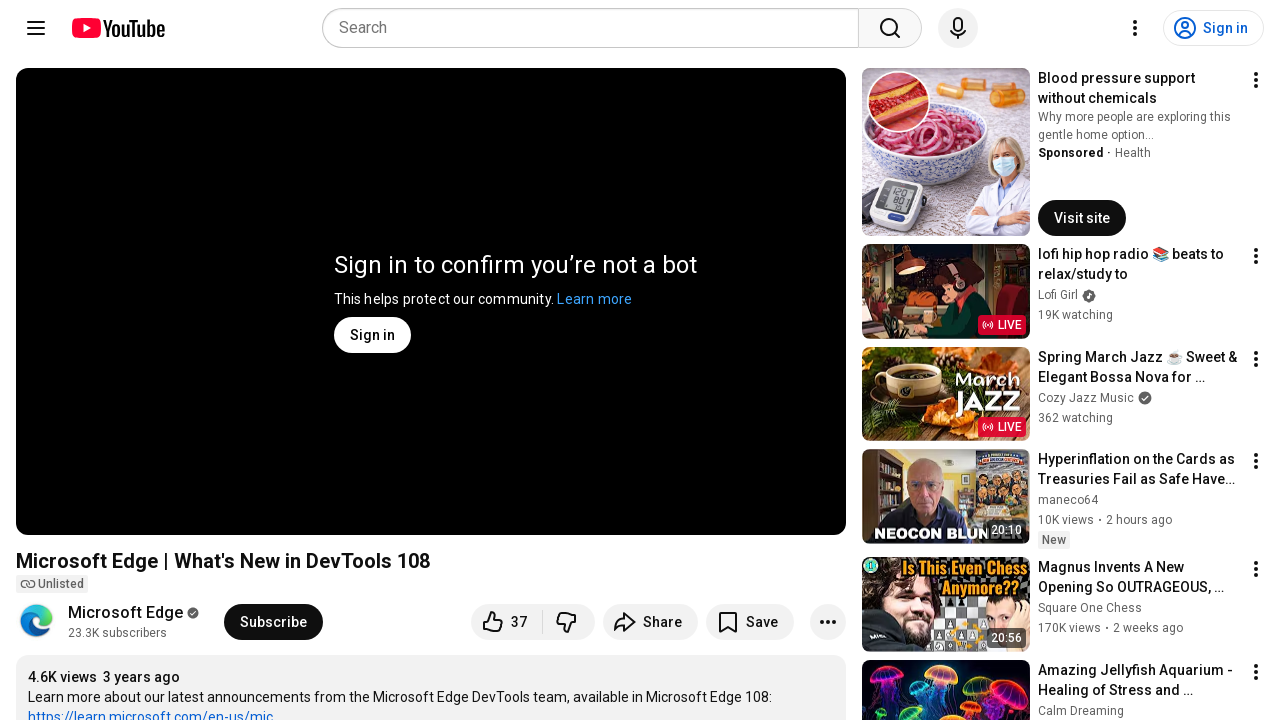